Tests multi-select dropdown functionality on W3Schools by selecting and deselecting options using different methods (by index, visible text, and value)

Starting URL: https://www.w3schools.com/tags/tryit.asp?filename=tryhtml_select_multiple

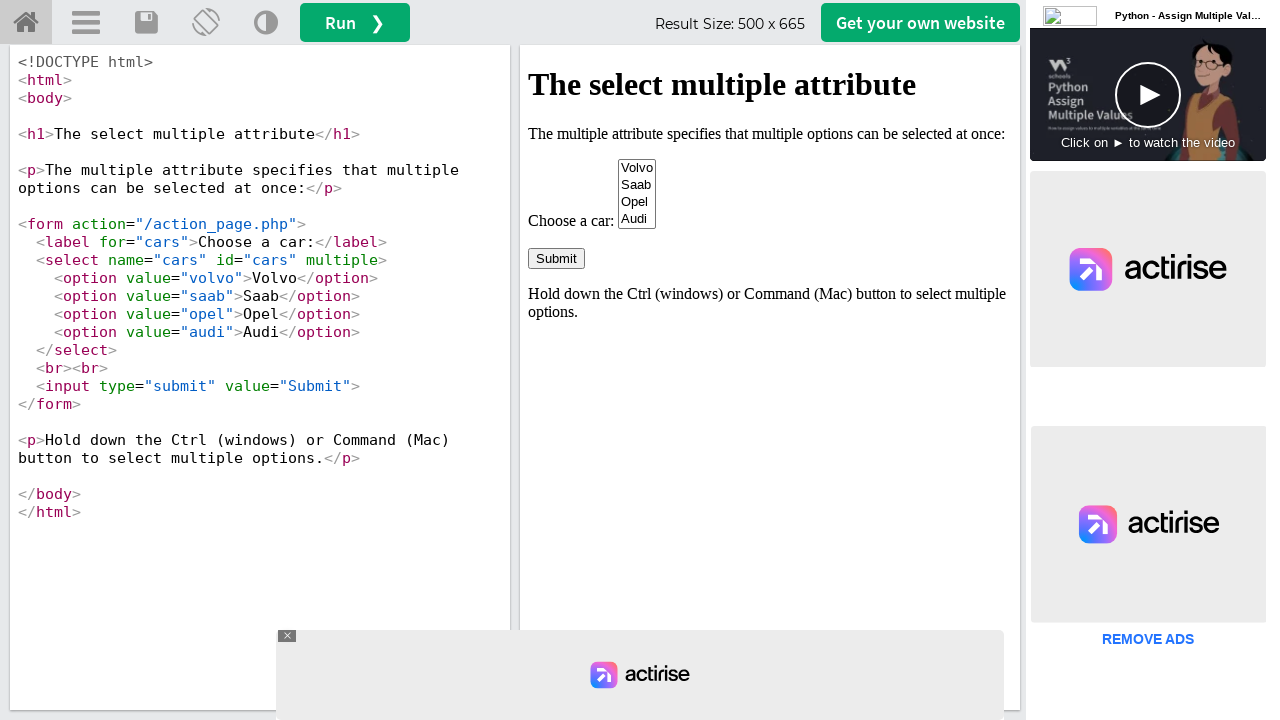

Located iframe containing the select element
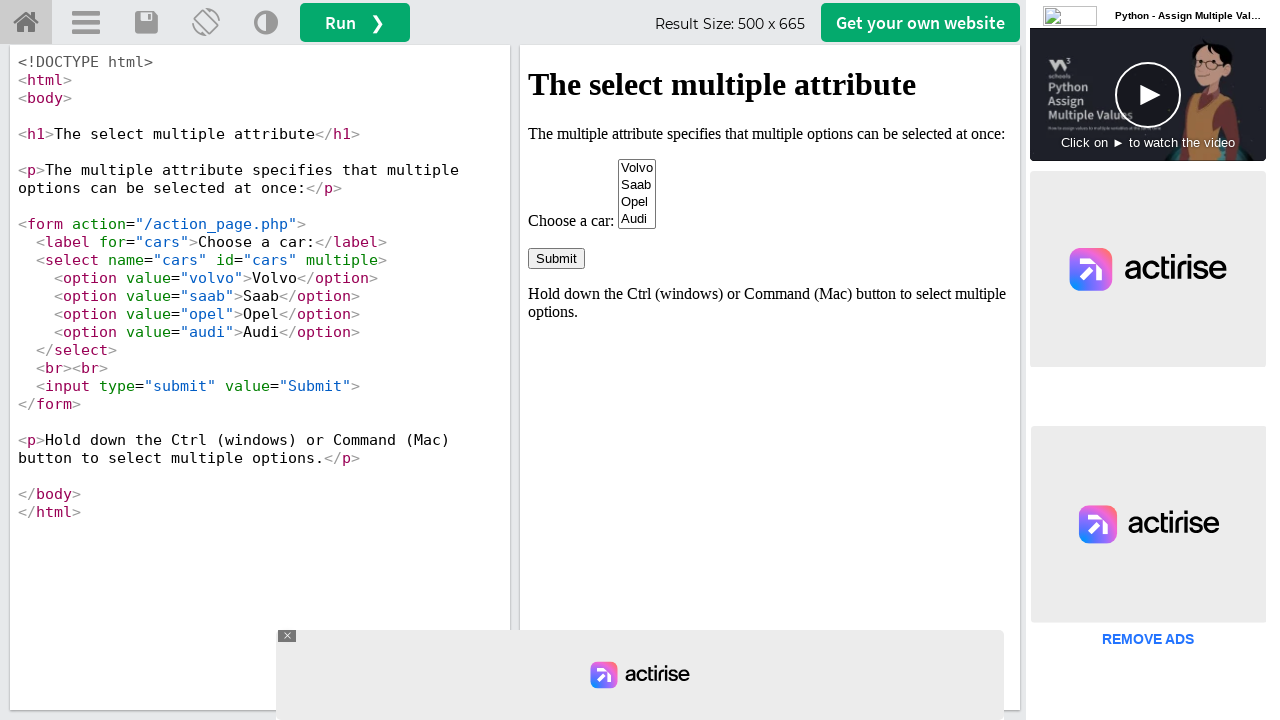

Selected option by index 0 (Volvo) on iframe[id='iframeResult'] >> internal:control=enter-frame >> #cars
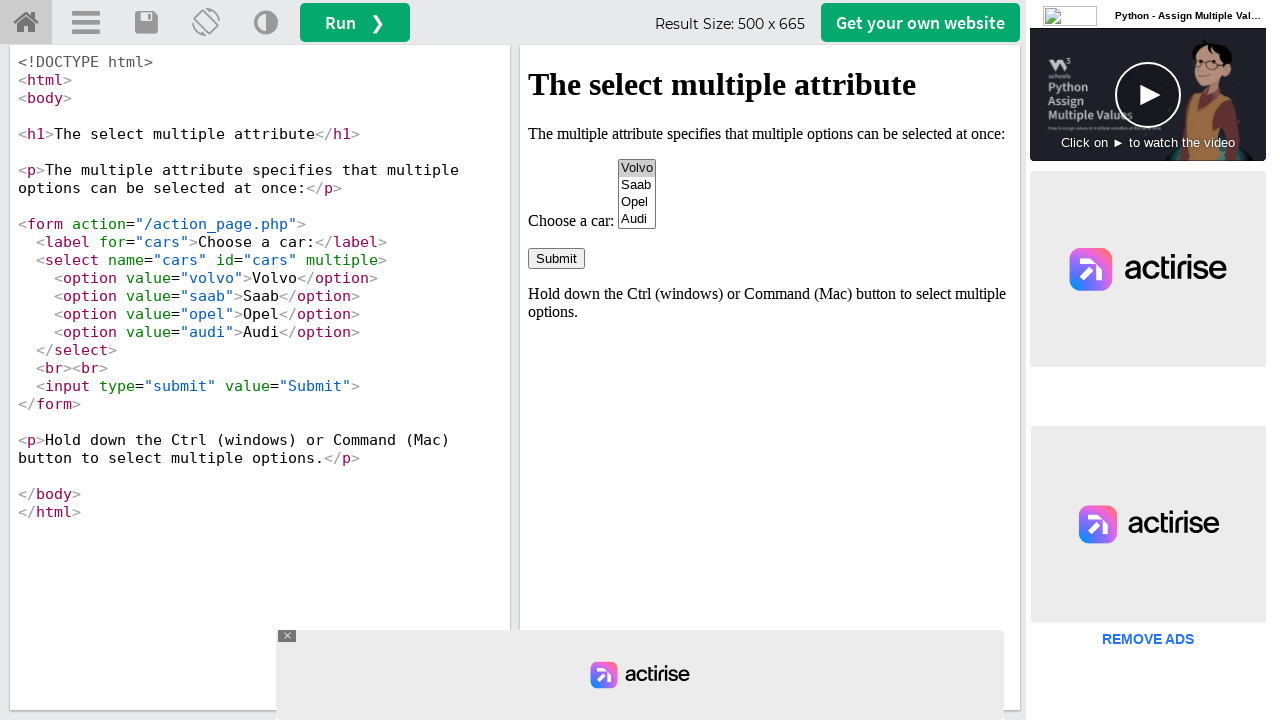

Selected option by visible text (Opel) on iframe[id='iframeResult'] >> internal:control=enter-frame >> #cars
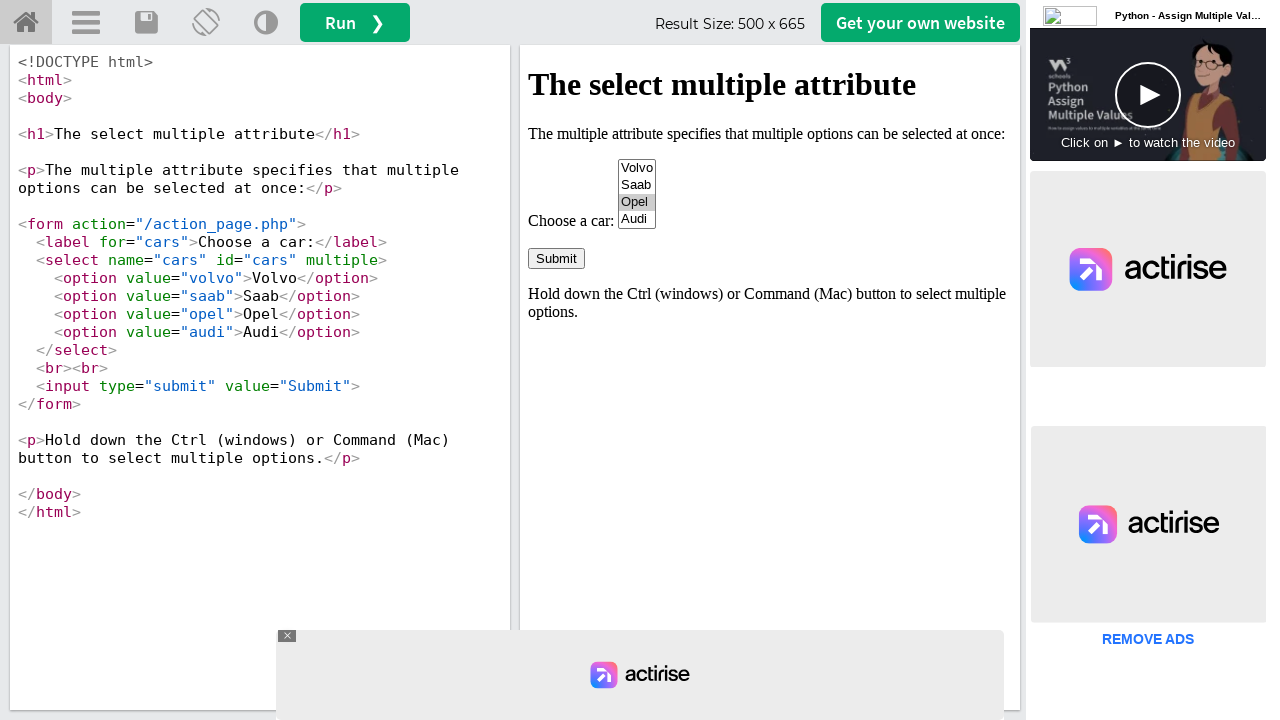

Selected option by value (audi) on iframe[id='iframeResult'] >> internal:control=enter-frame >> #cars
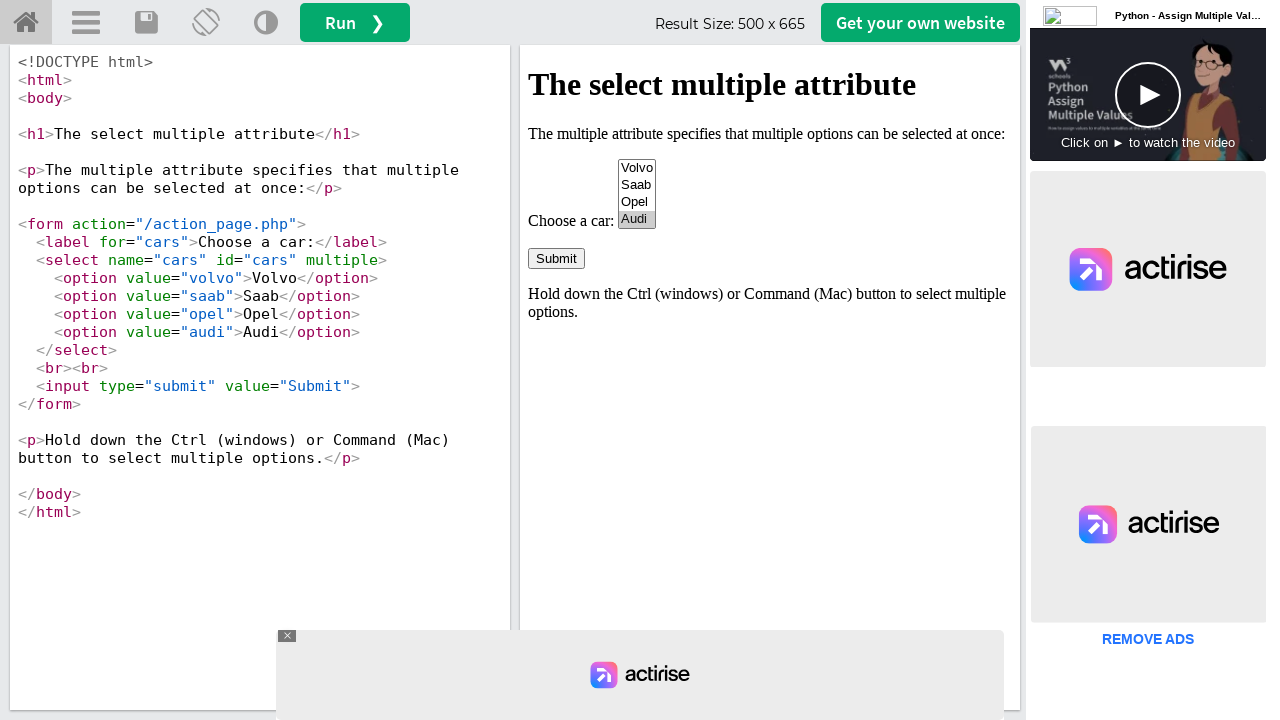

Retrieved current selected options from multi-select
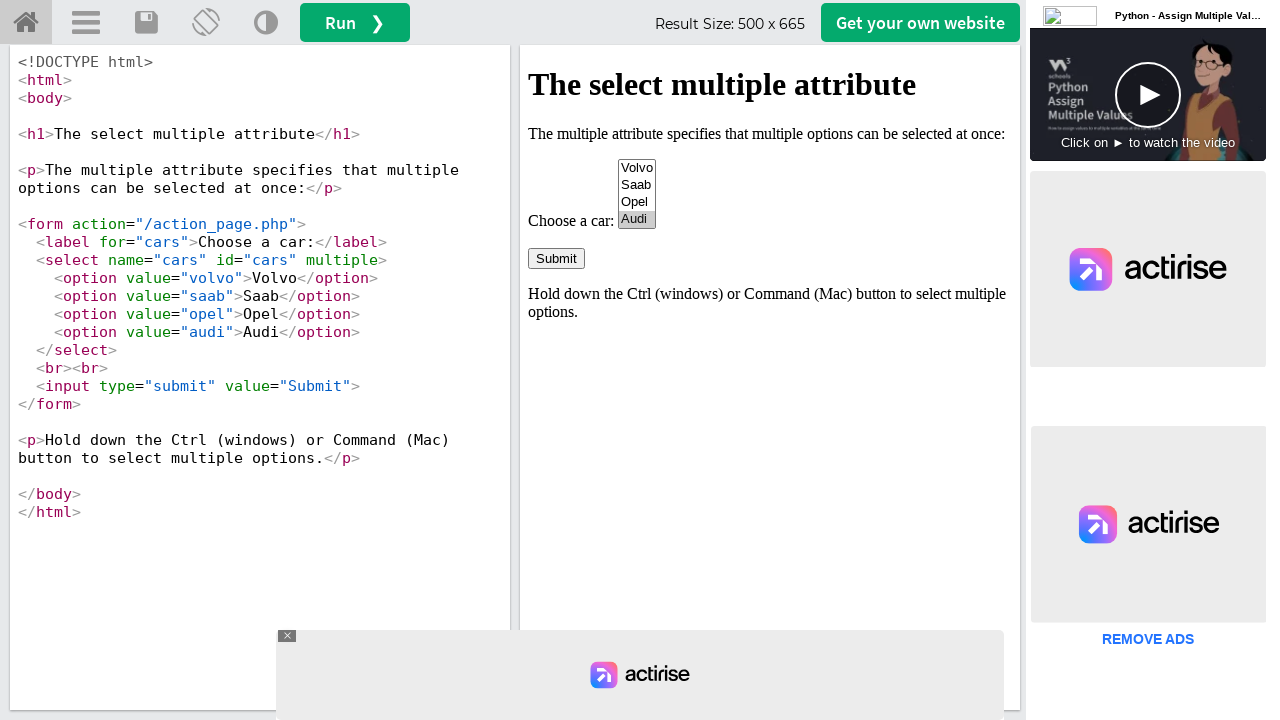

Removed 'audi' from current selections
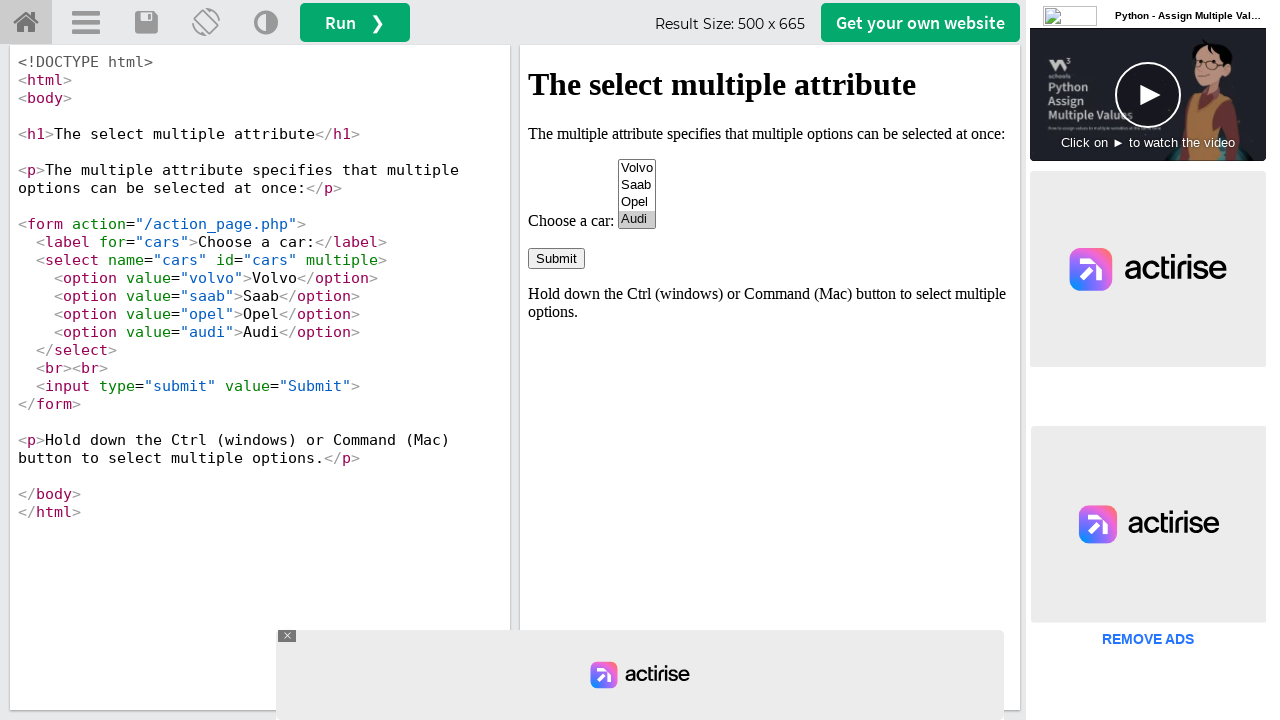

Deselected option by index (Audi) by updating selection on iframe[id='iframeResult'] >> internal:control=enter-frame >> #cars
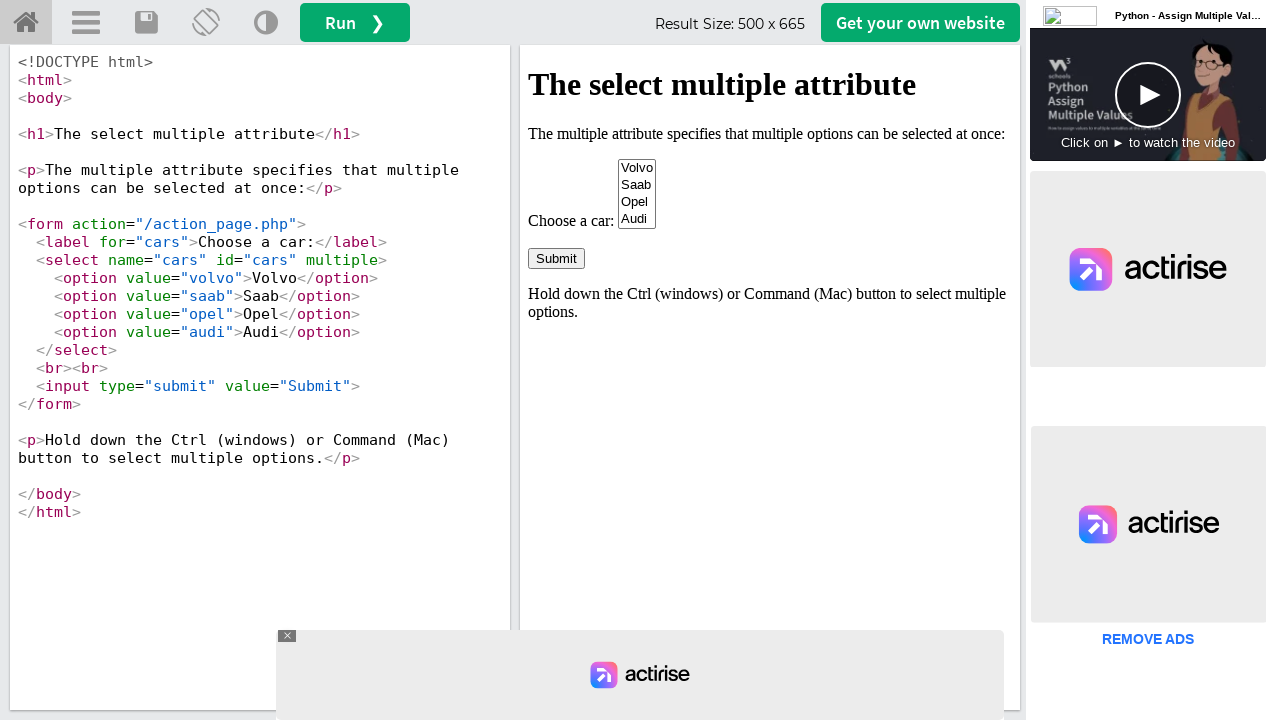

Retrieved current selected options from multi-select
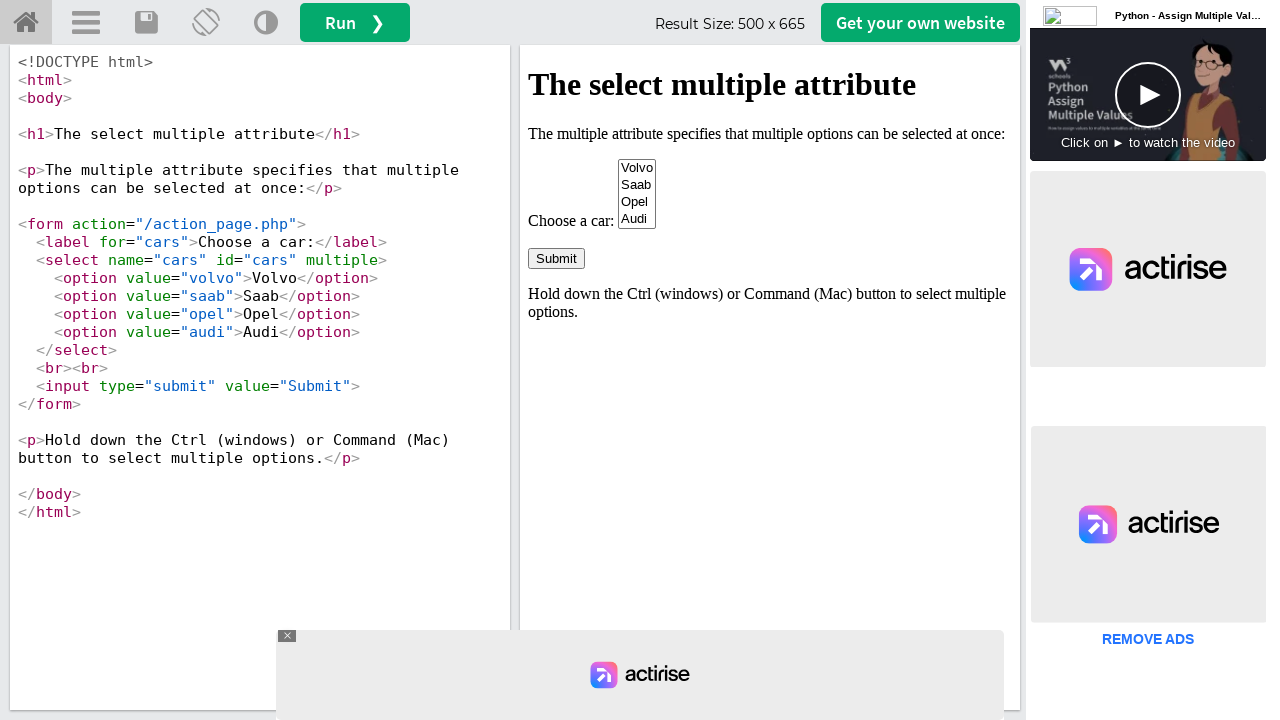

Removed 'volvo' from current selections
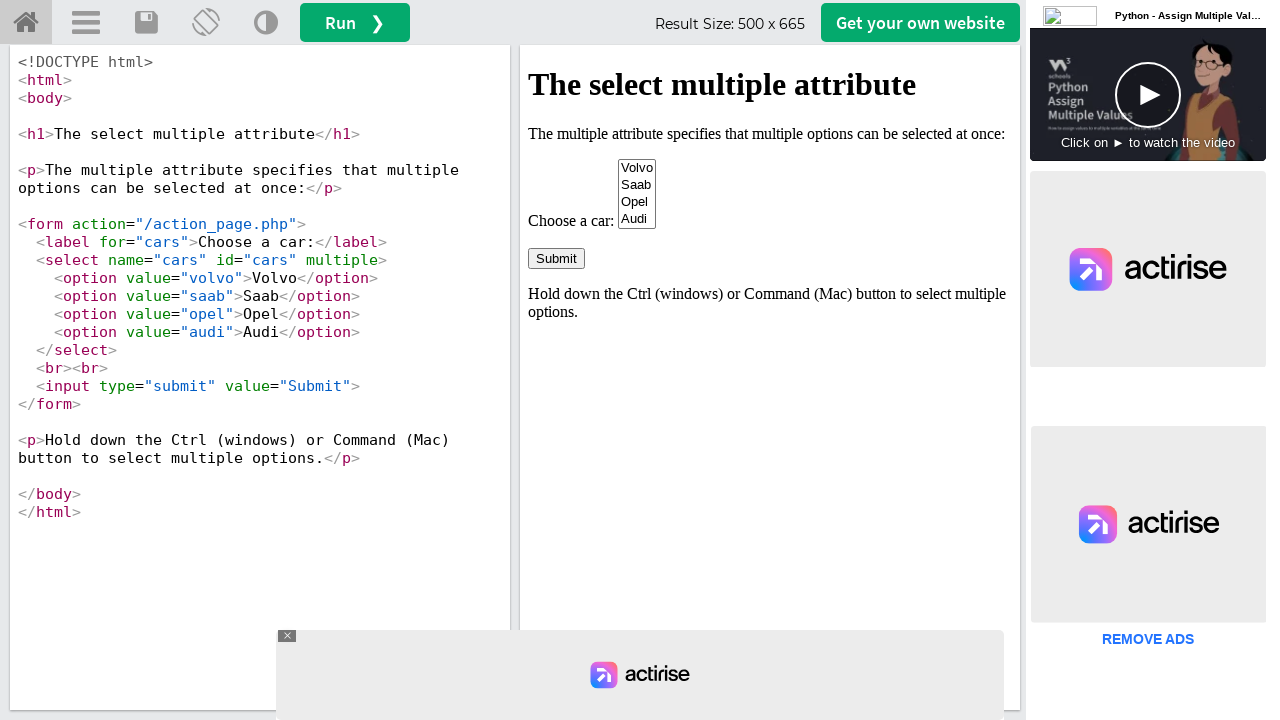

Deselected option by visible text (Volvo) by updating selection on iframe[id='iframeResult'] >> internal:control=enter-frame >> #cars
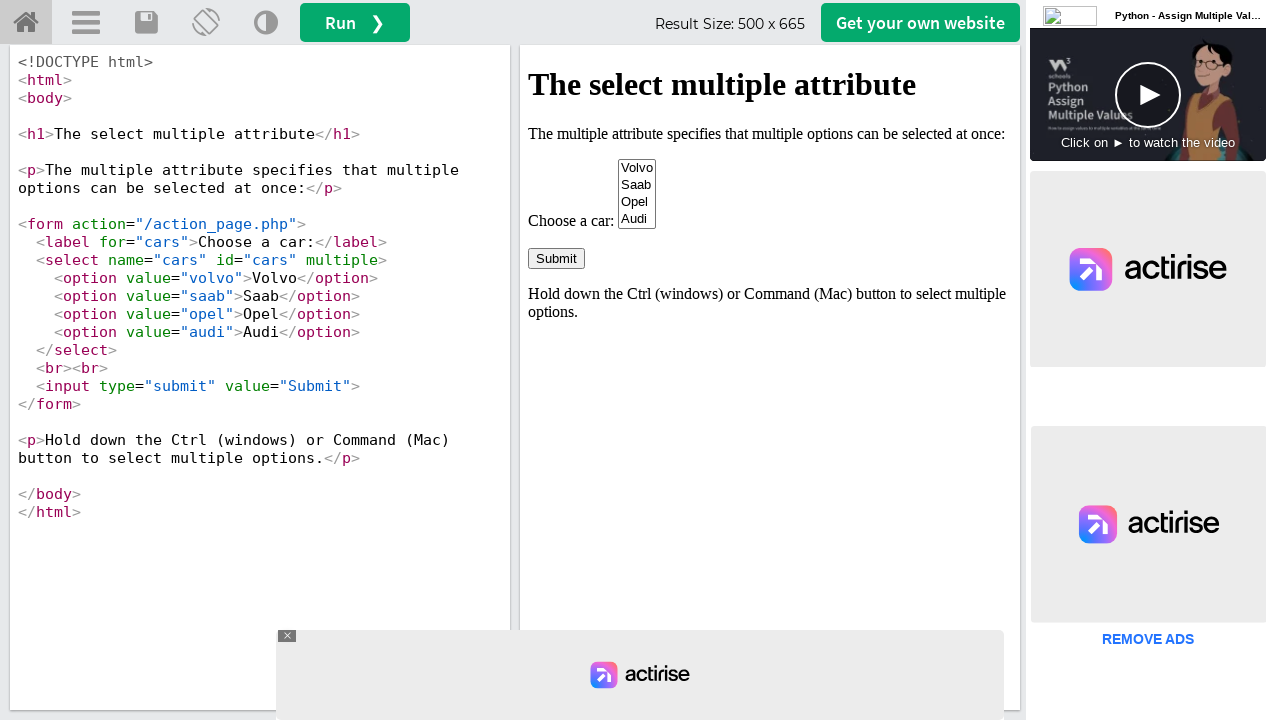

Retrieved current selected options from multi-select
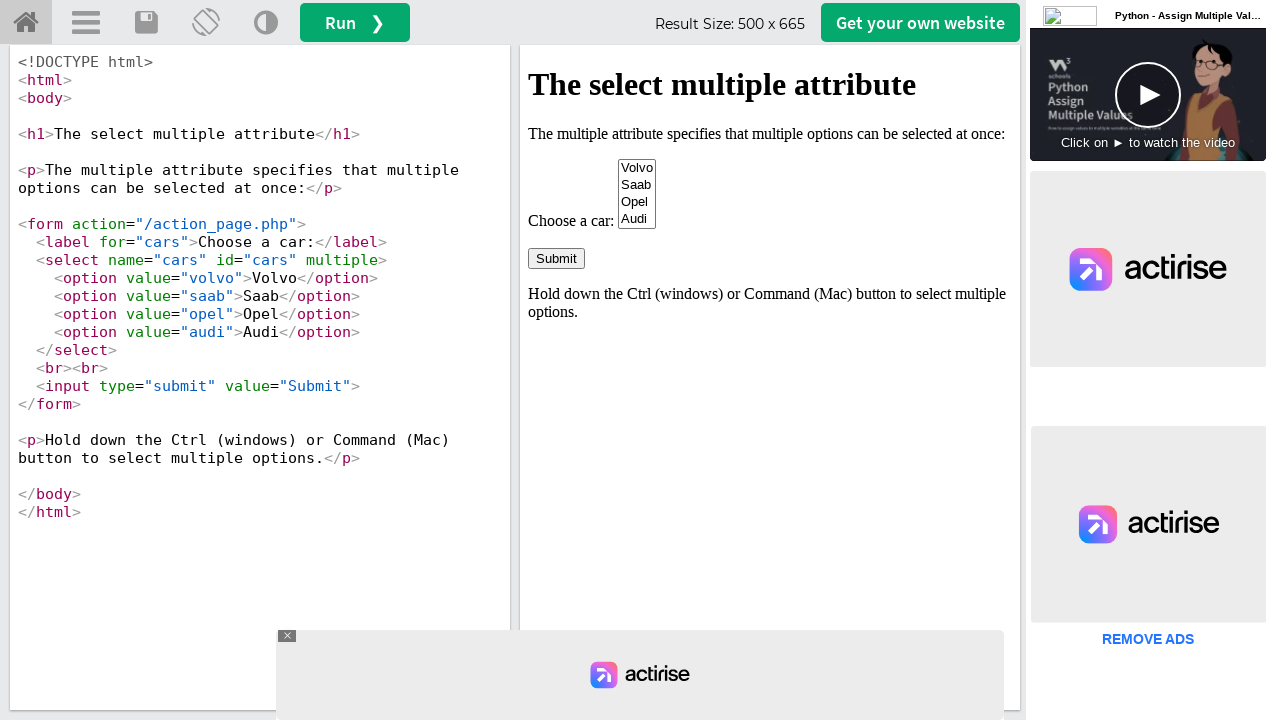

Removed 'opel' from current selections
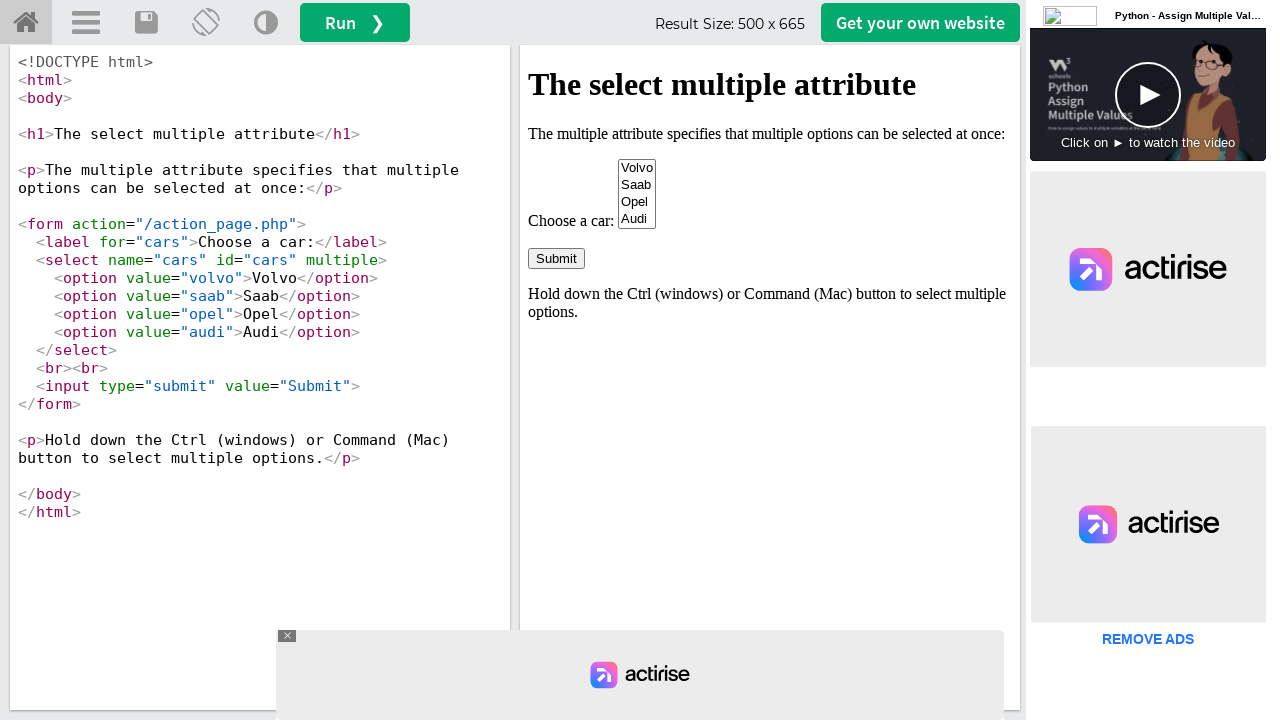

Deselected option by value (Opel) by updating selection on iframe[id='iframeResult'] >> internal:control=enter-frame >> #cars
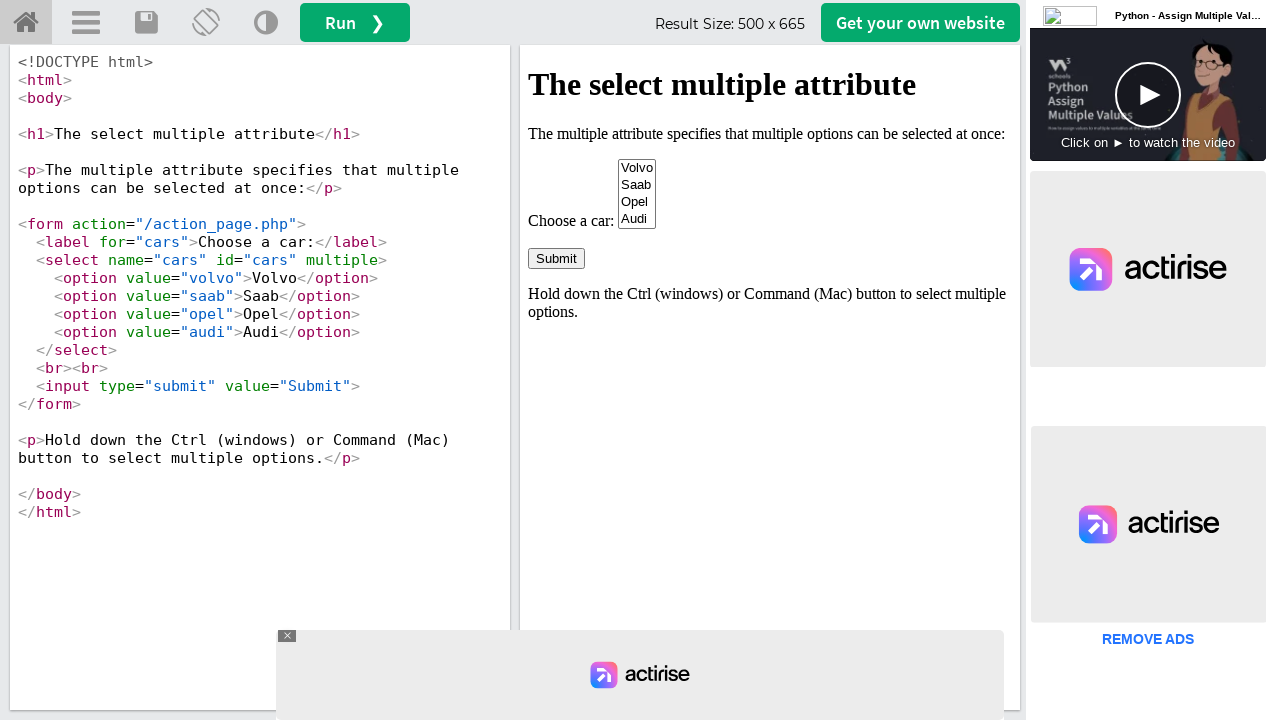

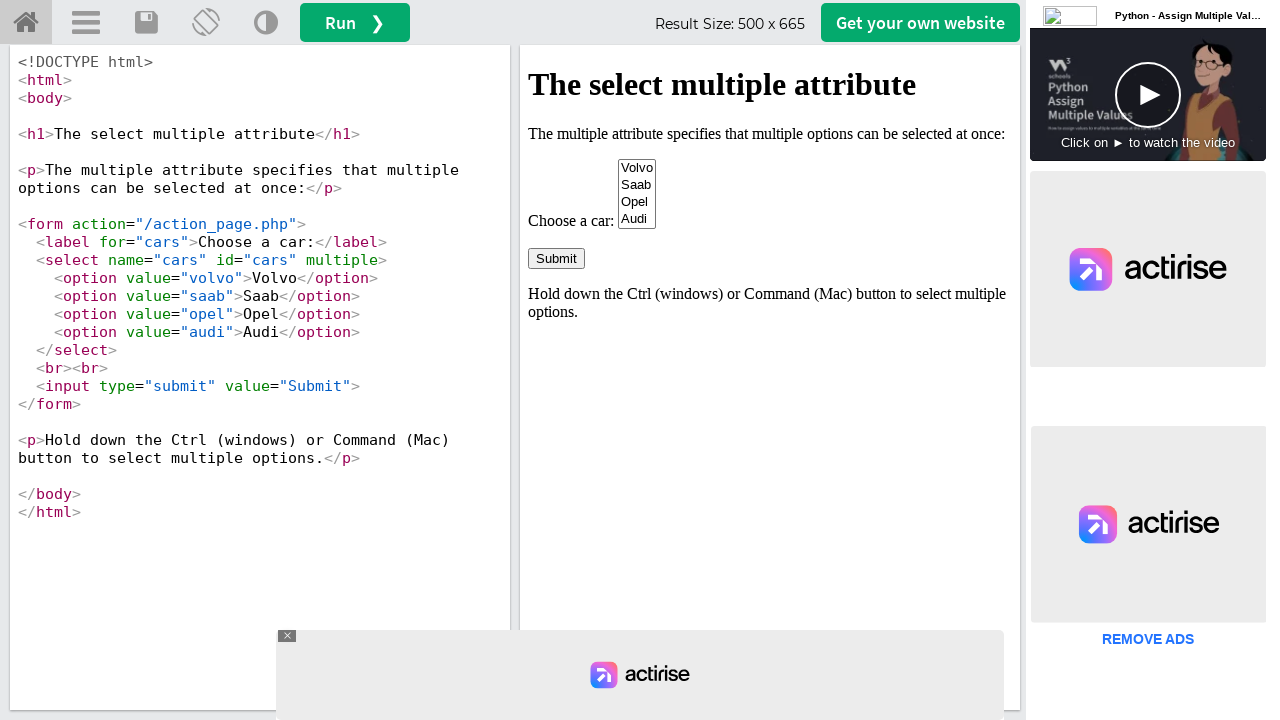